Tests filtering to display all items after viewing filtered views

Starting URL: https://demo.playwright.dev/todomvc

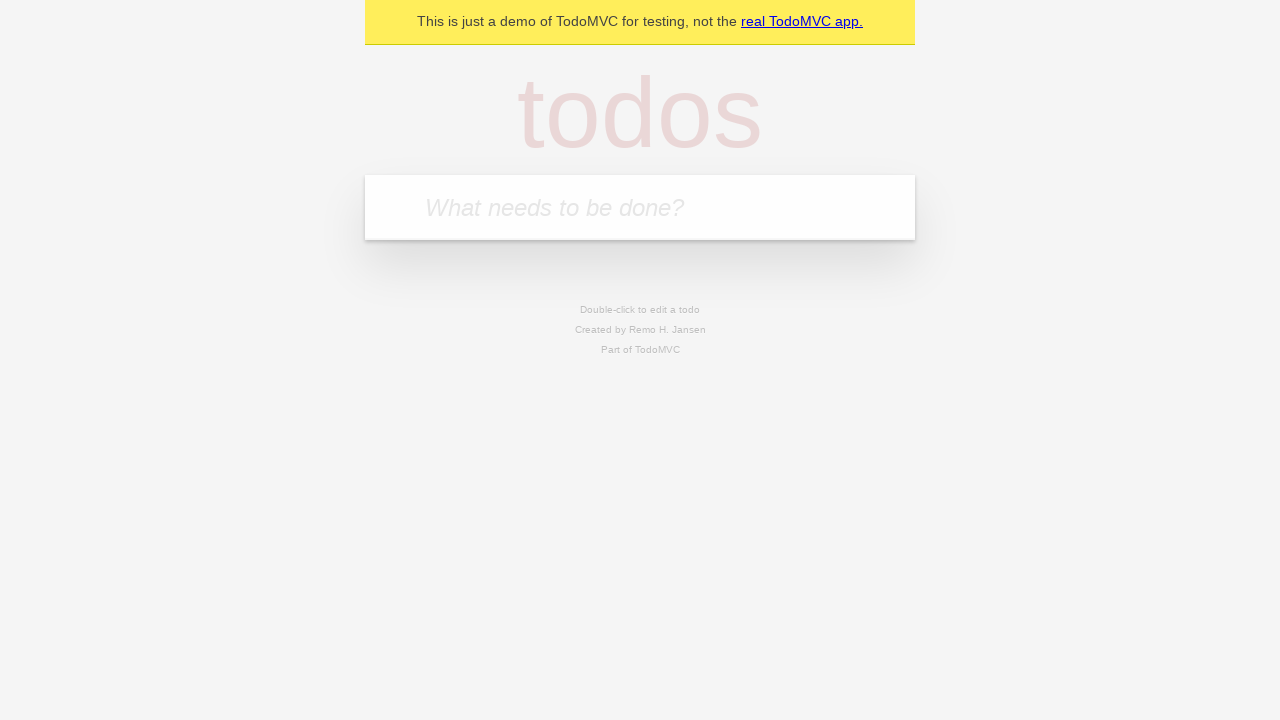

Filled todo input with 'buy some cheese' on internal:attr=[placeholder="What needs to be done?"i]
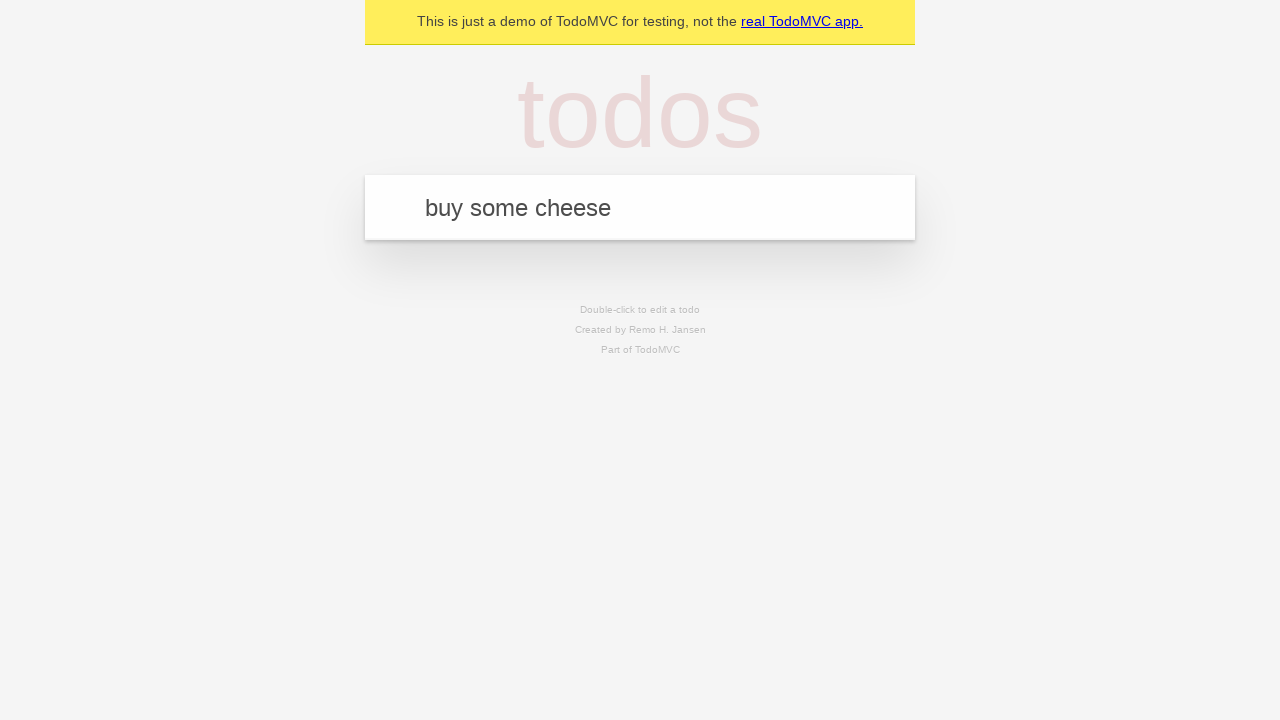

Pressed Enter to create first todo on internal:attr=[placeholder="What needs to be done?"i]
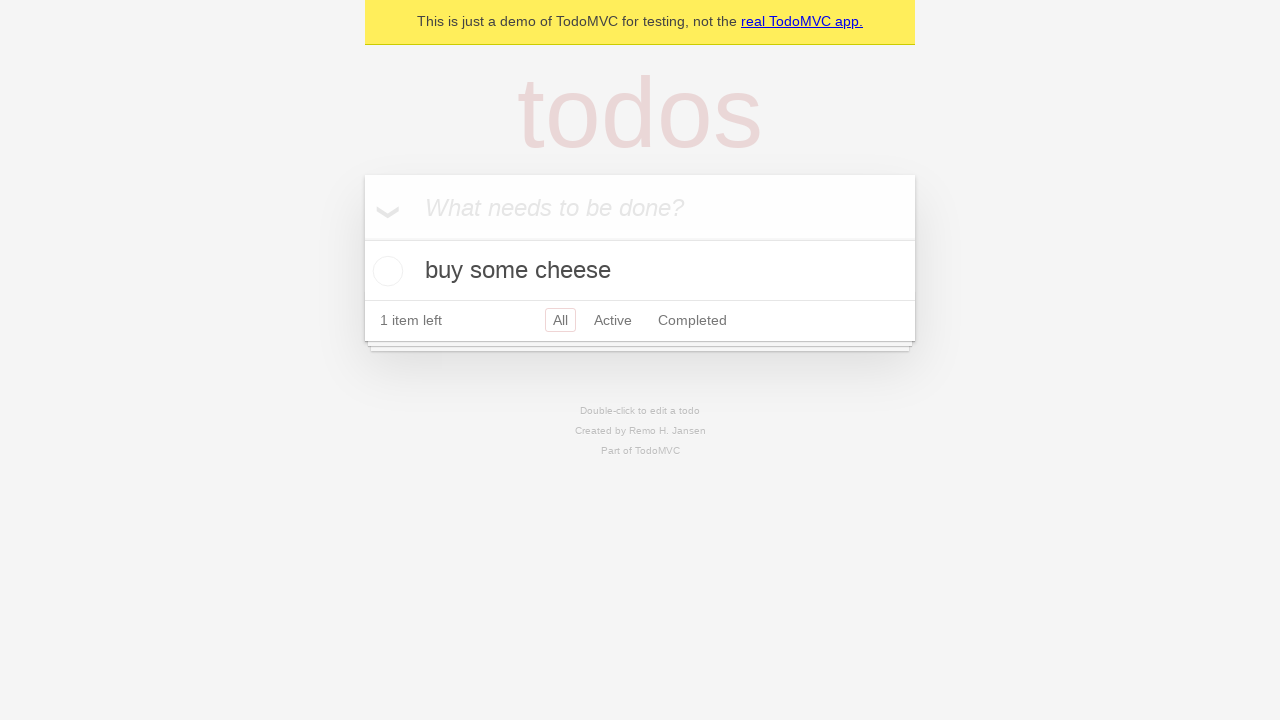

Filled todo input with 'feed the cat' on internal:attr=[placeholder="What needs to be done?"i]
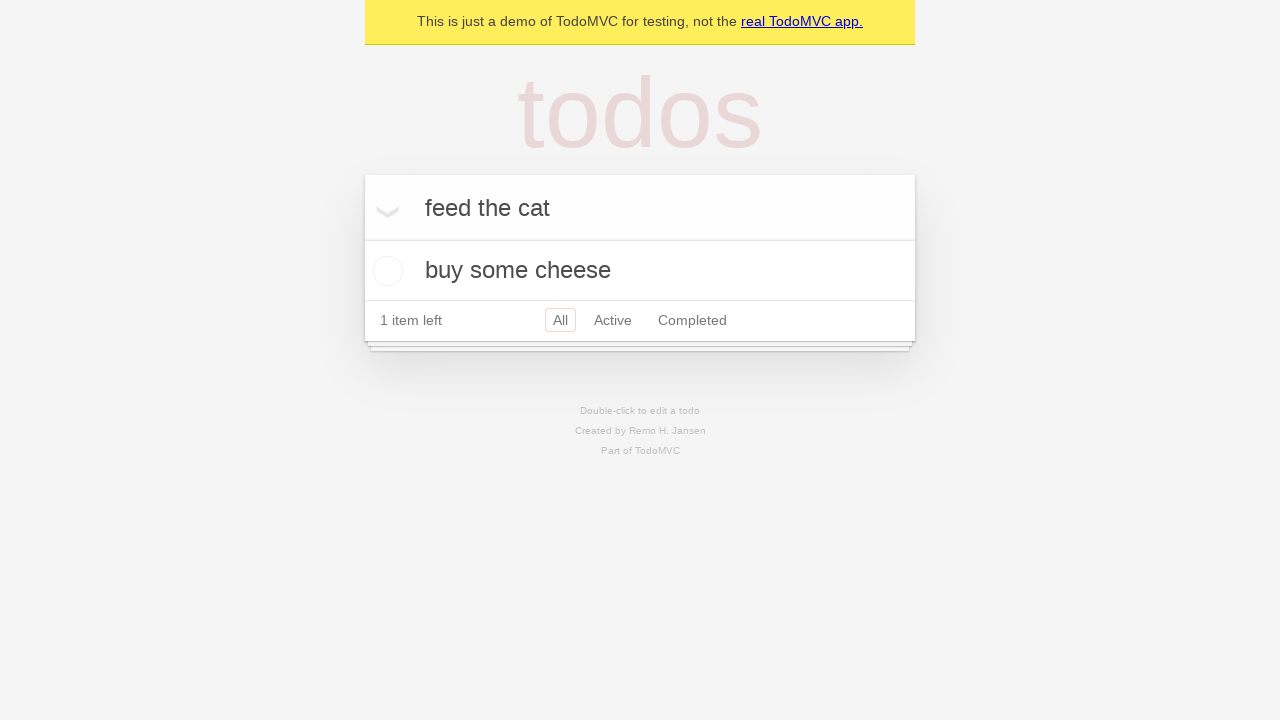

Pressed Enter to create second todo on internal:attr=[placeholder="What needs to be done?"i]
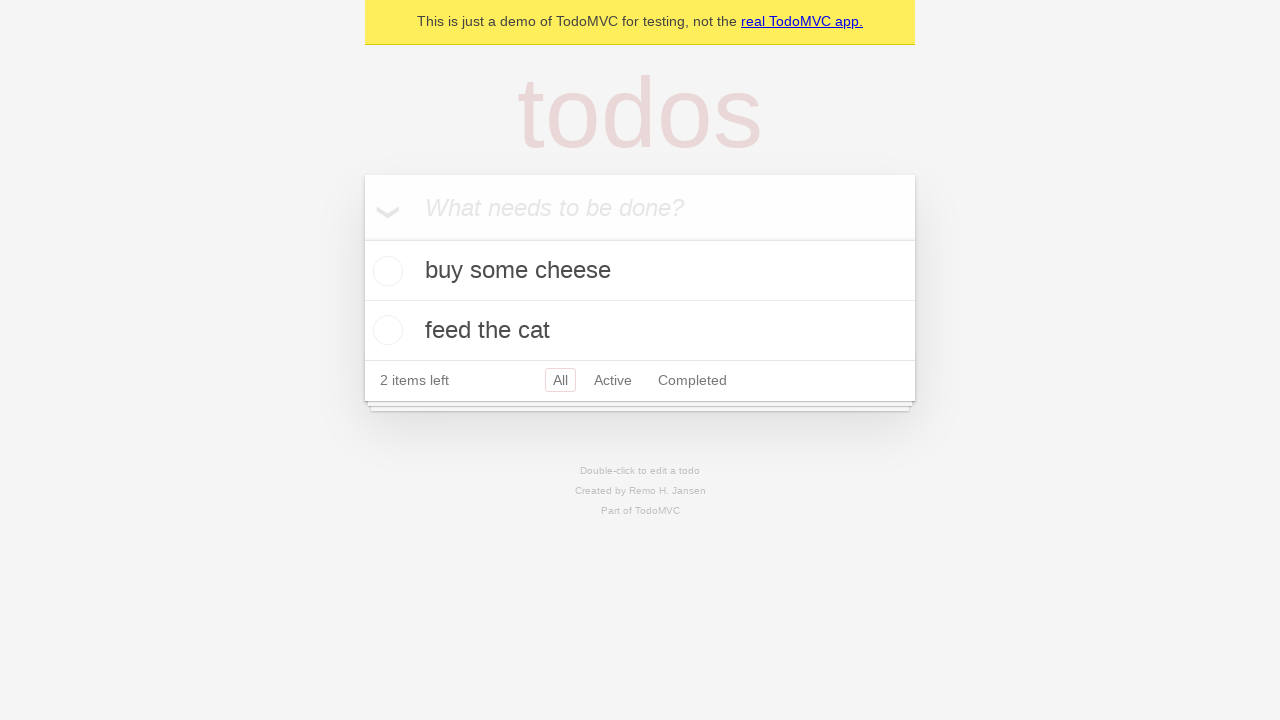

Filled todo input with 'book a doctors appointment' on internal:attr=[placeholder="What needs to be done?"i]
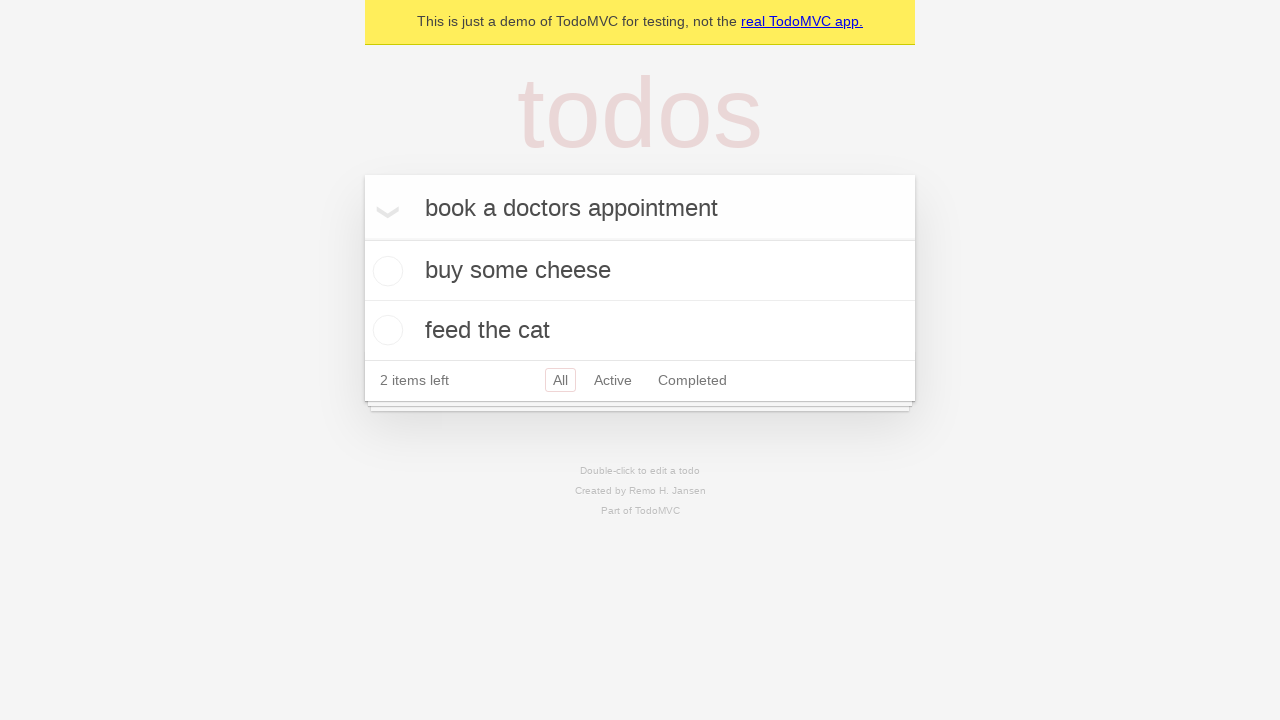

Pressed Enter to create third todo on internal:attr=[placeholder="What needs to be done?"i]
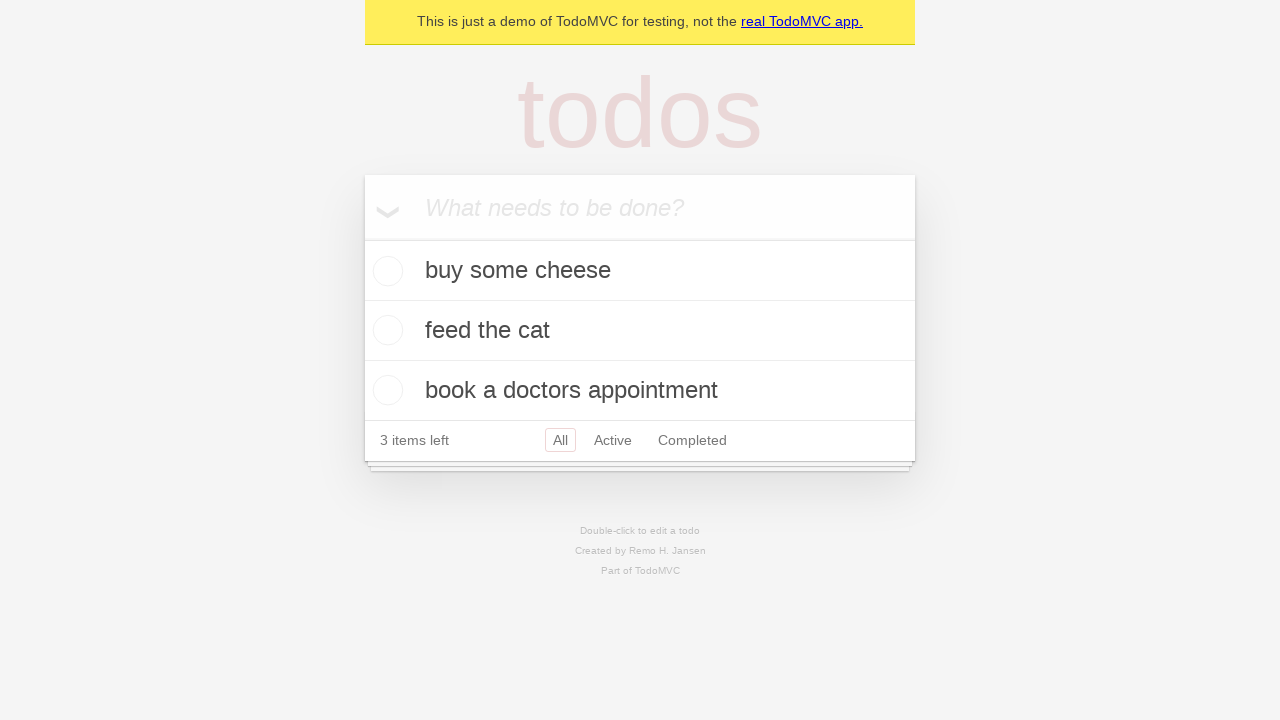

Waited for all 3 todos to be created
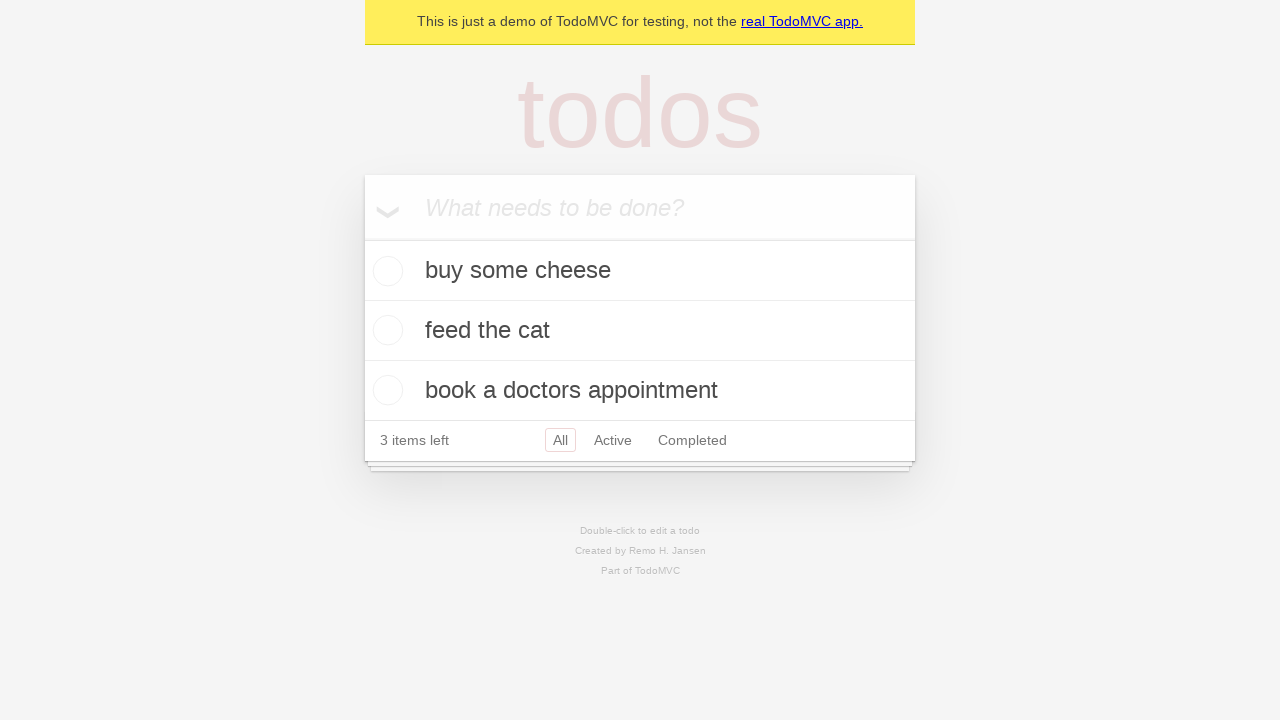

Checked the second todo item at (385, 330) on internal:testid=[data-testid="todo-item"s] >> nth=1 >> internal:role=checkbox
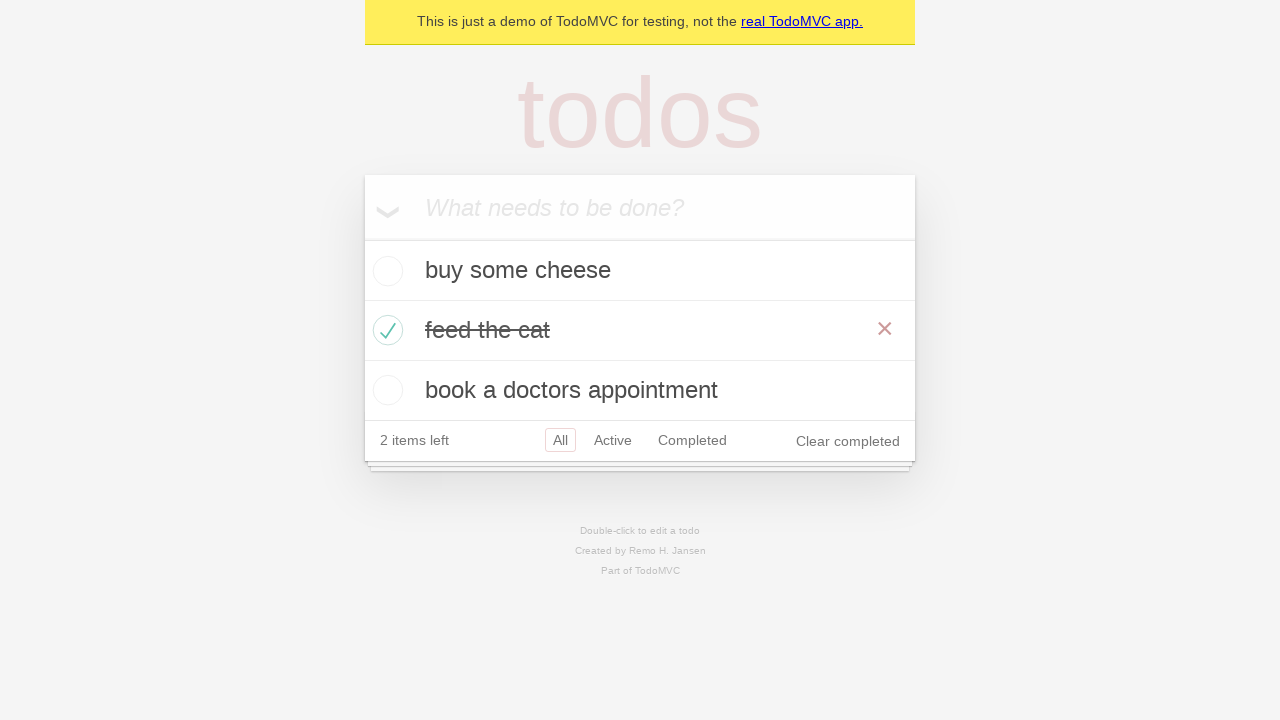

Clicked Active filter to display active todos at (613, 440) on internal:role=link[name="Active"i]
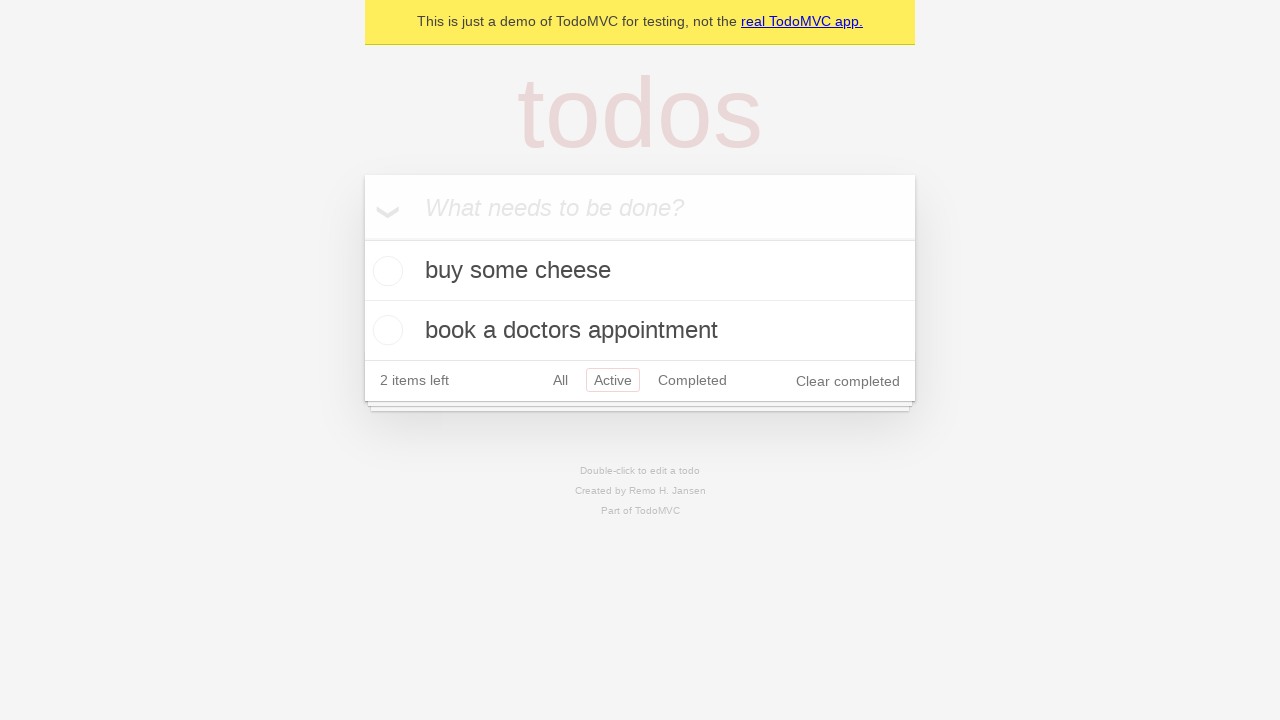

Clicked Completed filter to display completed todos at (692, 380) on internal:role=link[name="Completed"i]
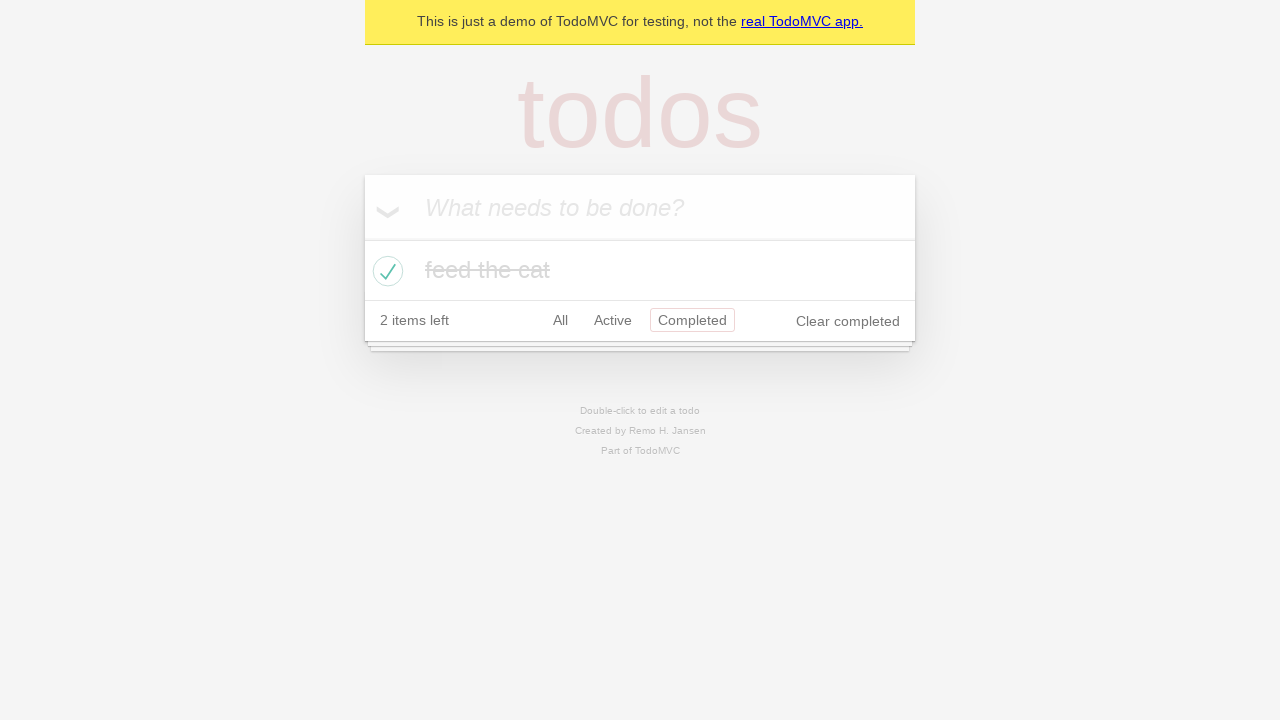

Clicked All filter to display all items at (560, 320) on internal:role=link[name="All"i]
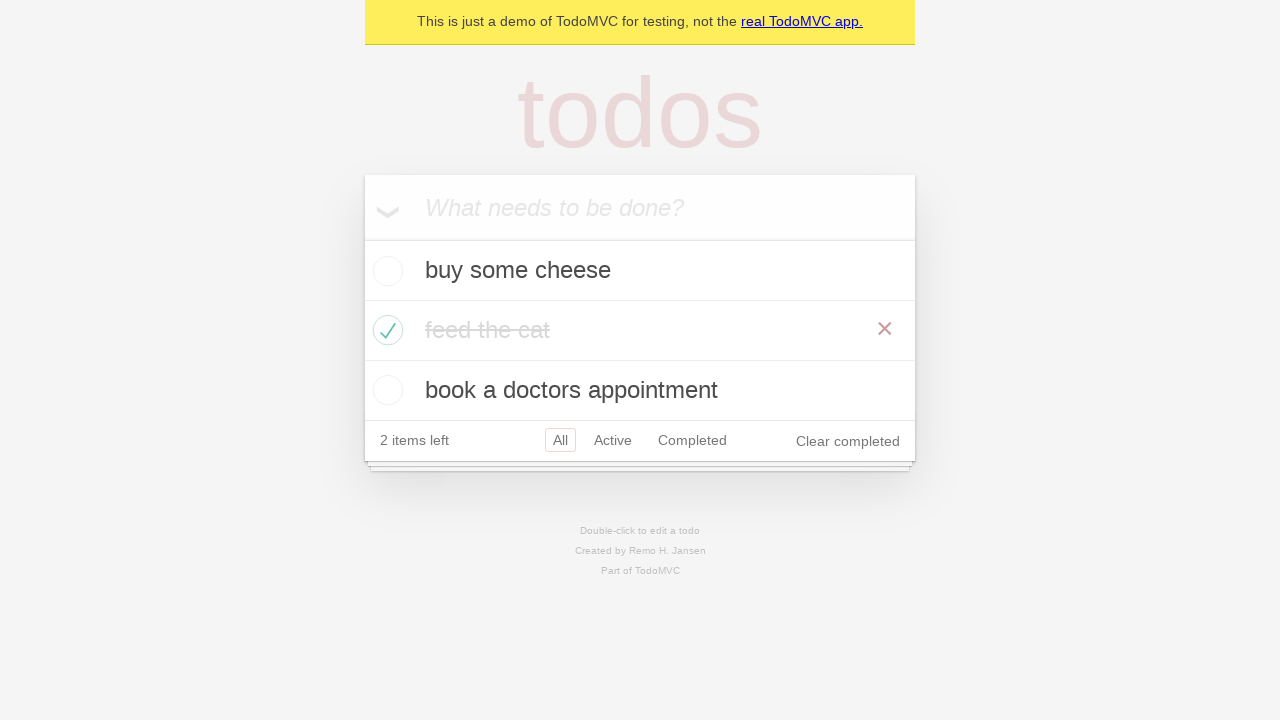

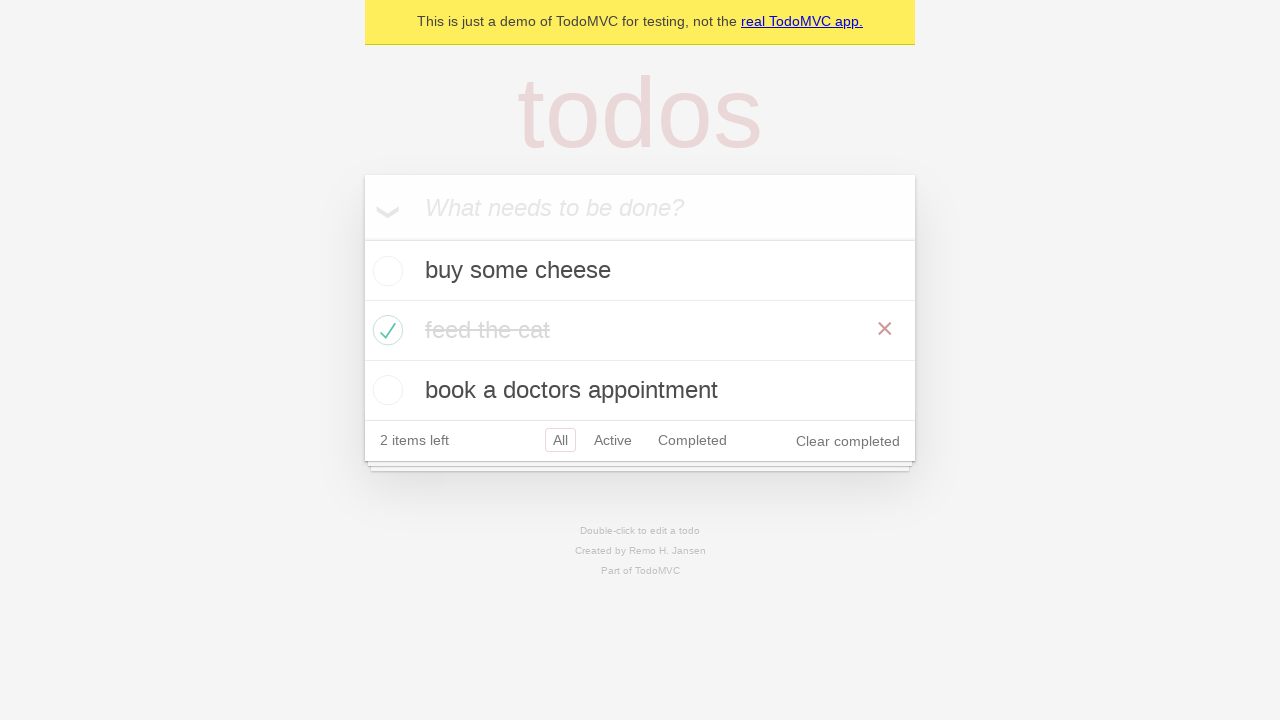